Tests dynamic loading functionality by clicking a Start button and waiting for hidden content to become visible, then verifying the displayed text is "Hello World!"

Starting URL: https://the-internet.herokuapp.com/dynamic_loading/1

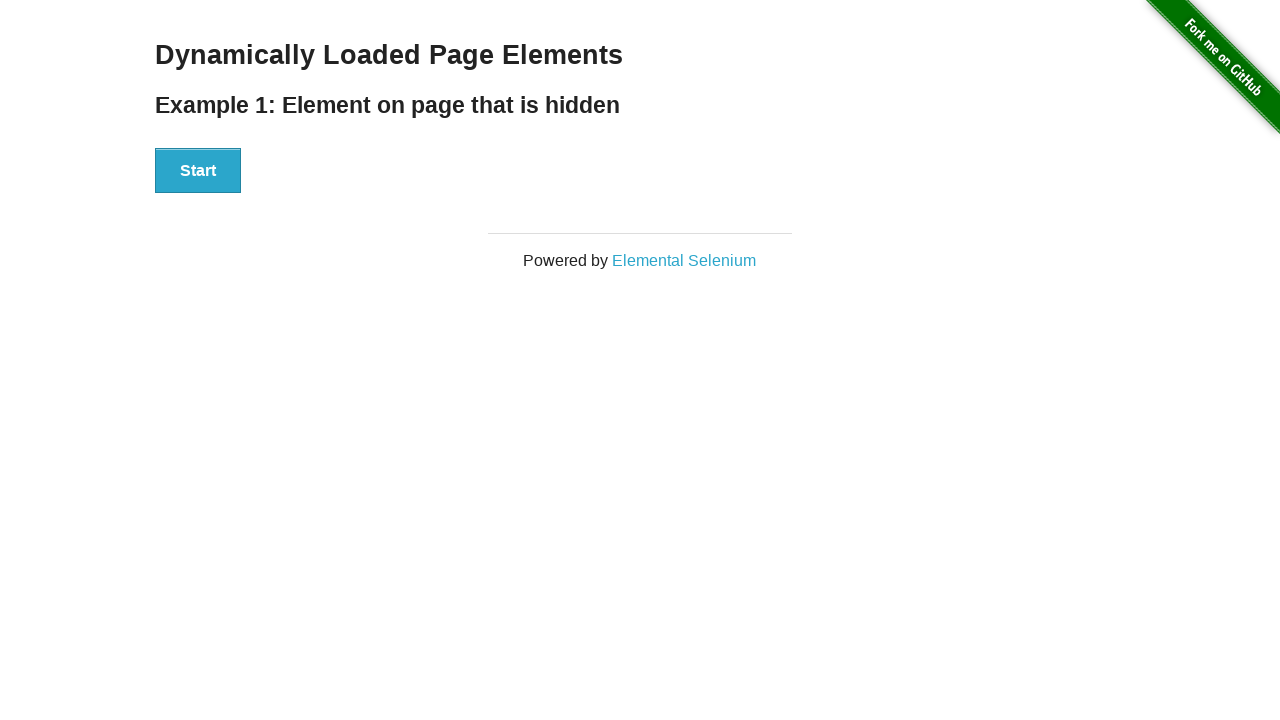

Clicked the Start button to trigger dynamic loading at (198, 171) on xpath=//button[.='Start']
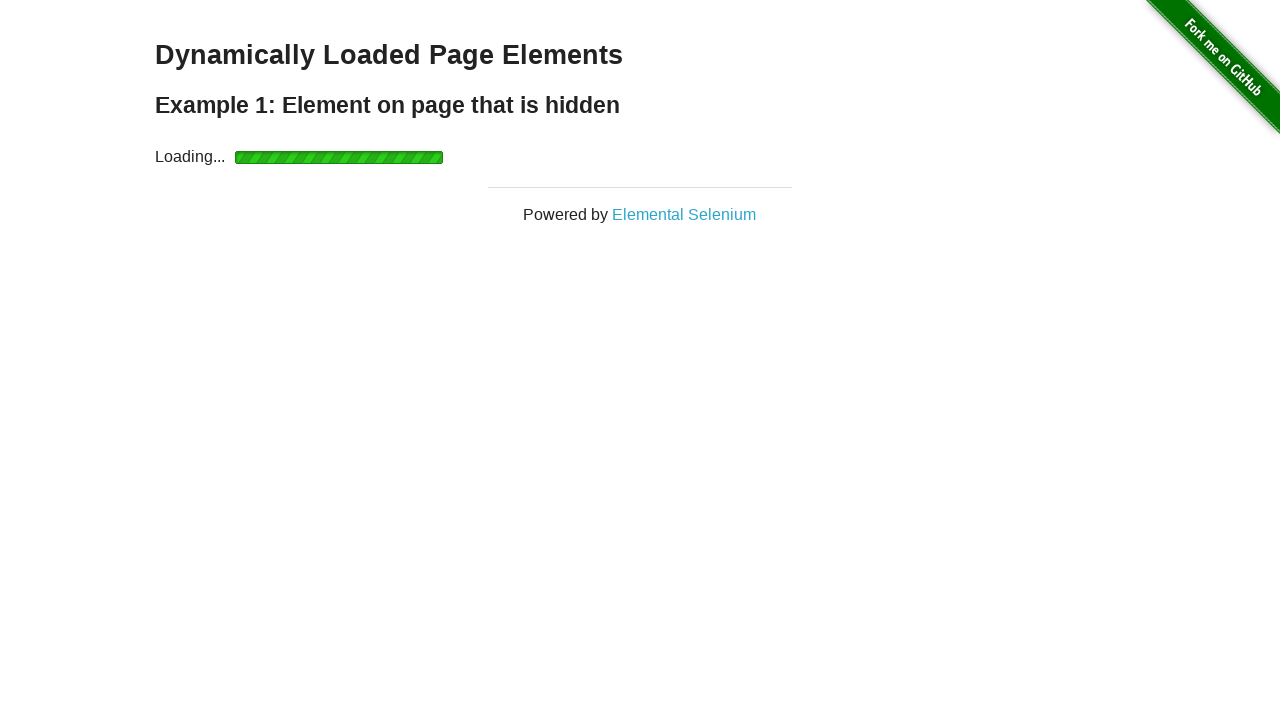

Waited for hidden content to become visible
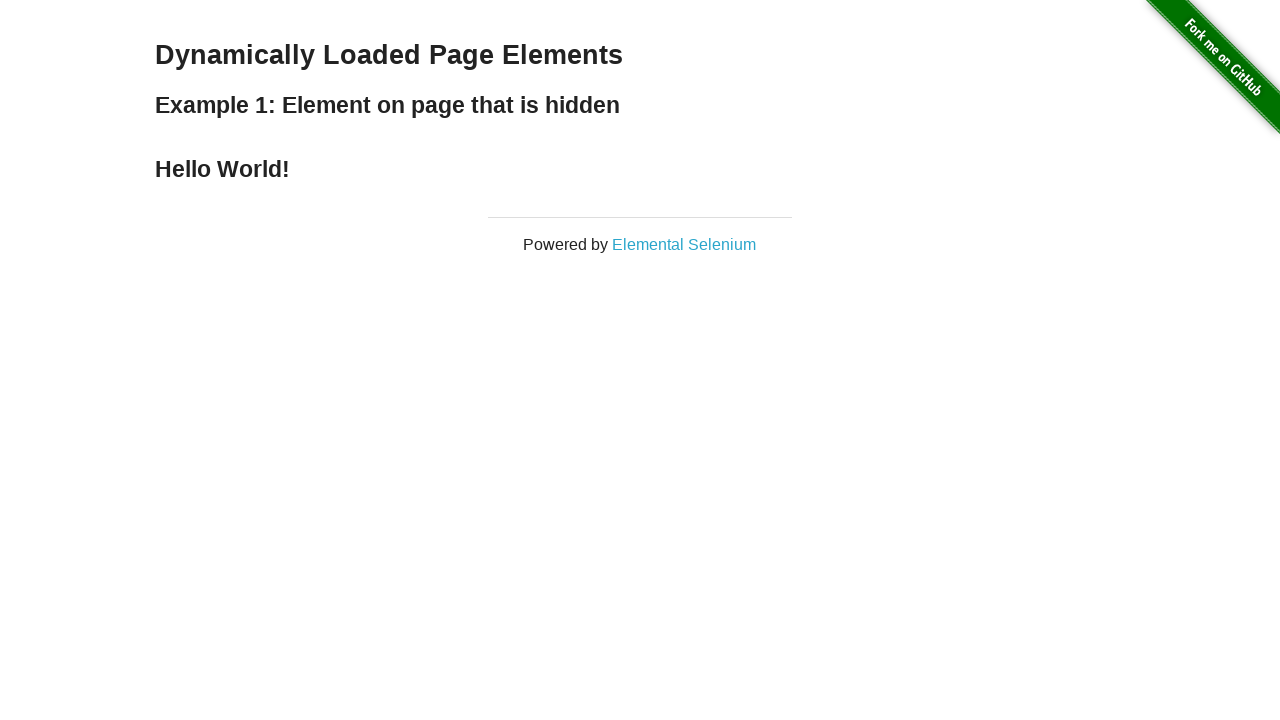

Retrieved the loaded content text
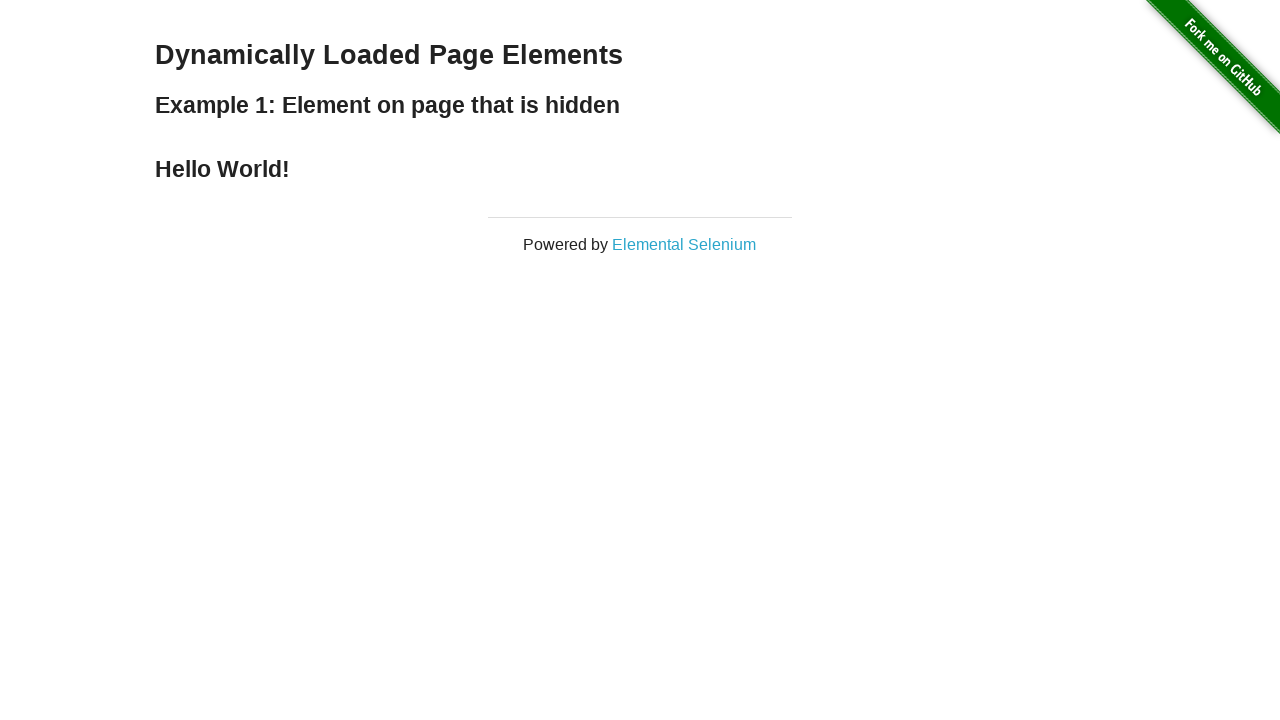

Verified the displayed text is 'Hello World!'
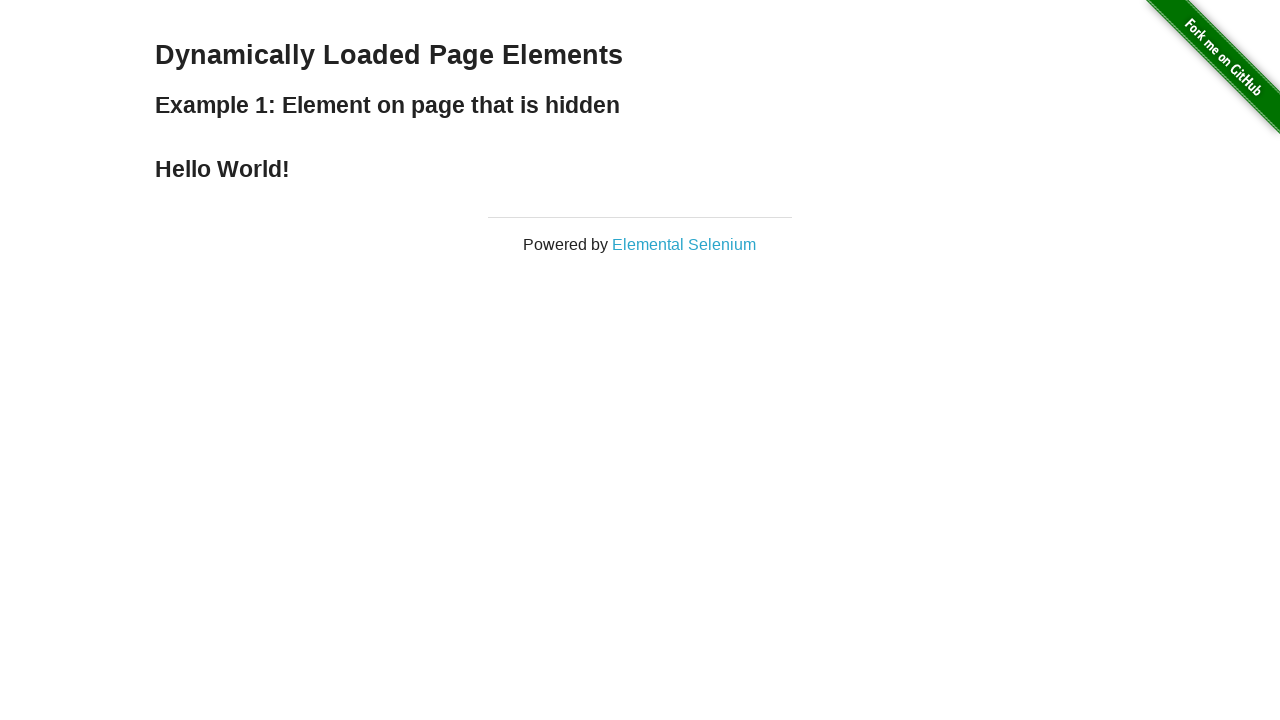

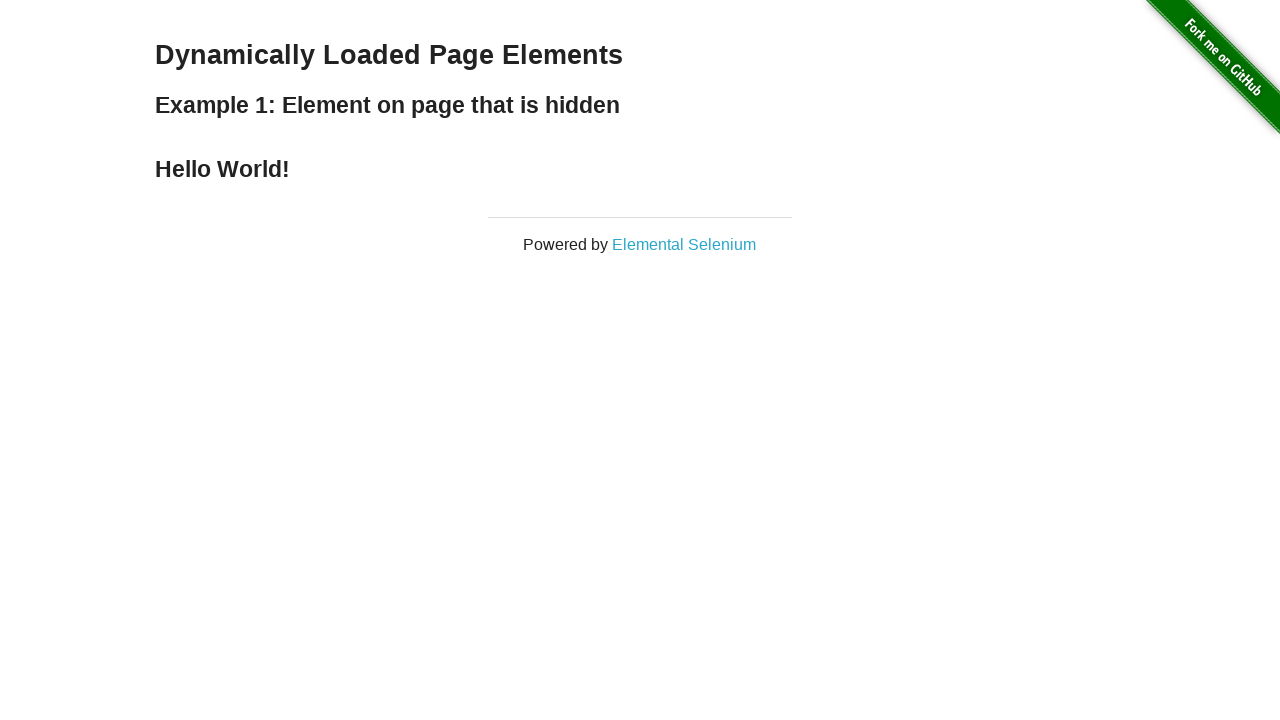